Tests checkbox functionality by clicking three checkboxes to toggle their state

Starting URL: https://formy-project.herokuapp.com/checkbox

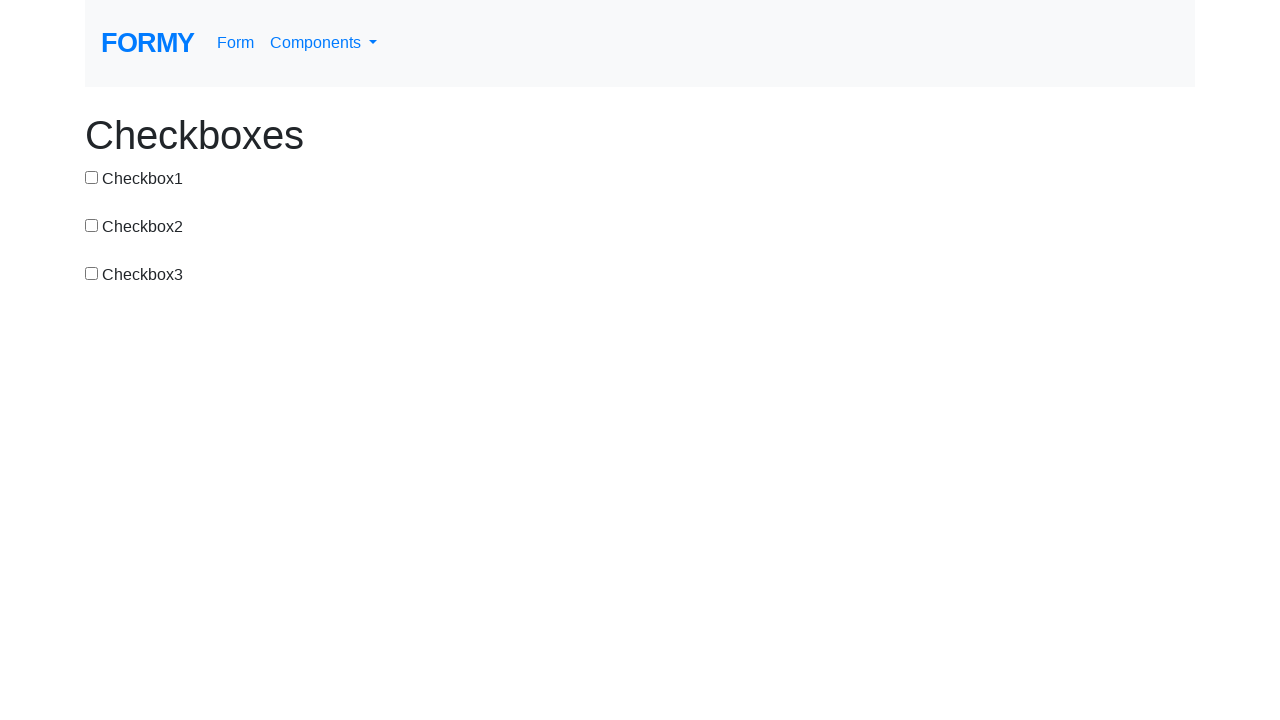

Clicked first checkbox to toggle its state at (92, 177) on #checkbox-1
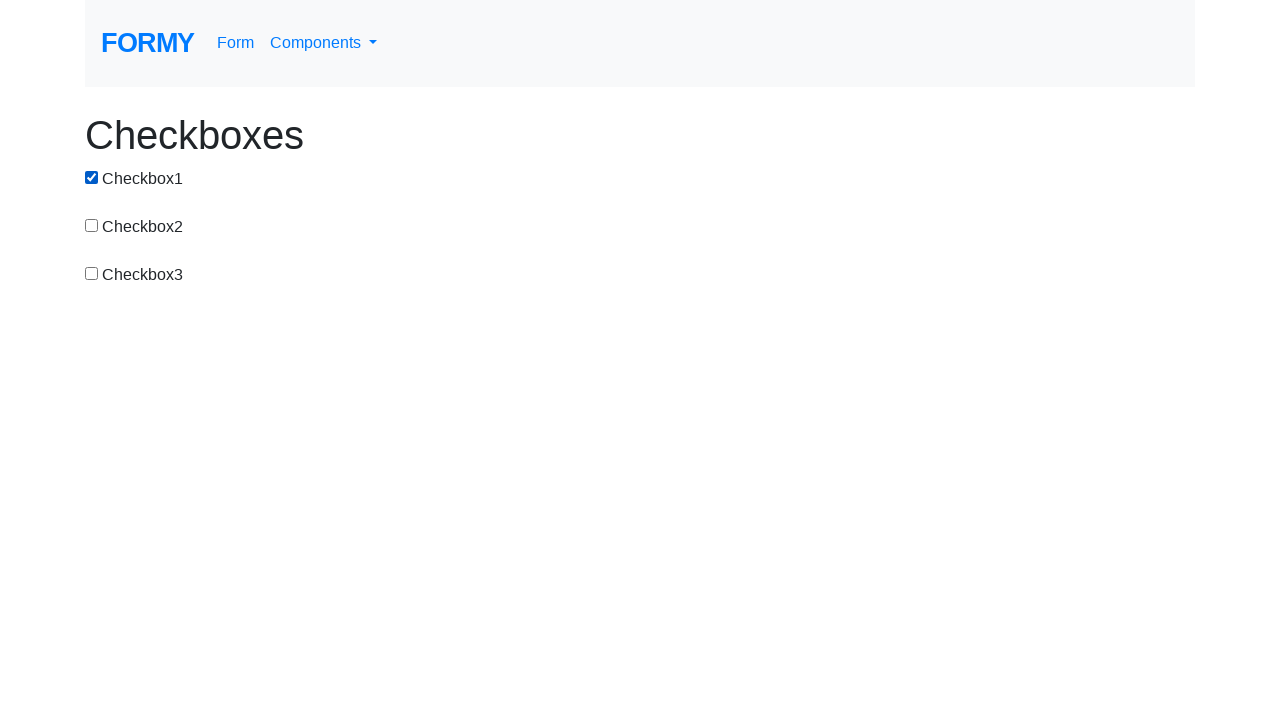

Clicked second checkbox to toggle its state at (92, 225) on #checkbox-2
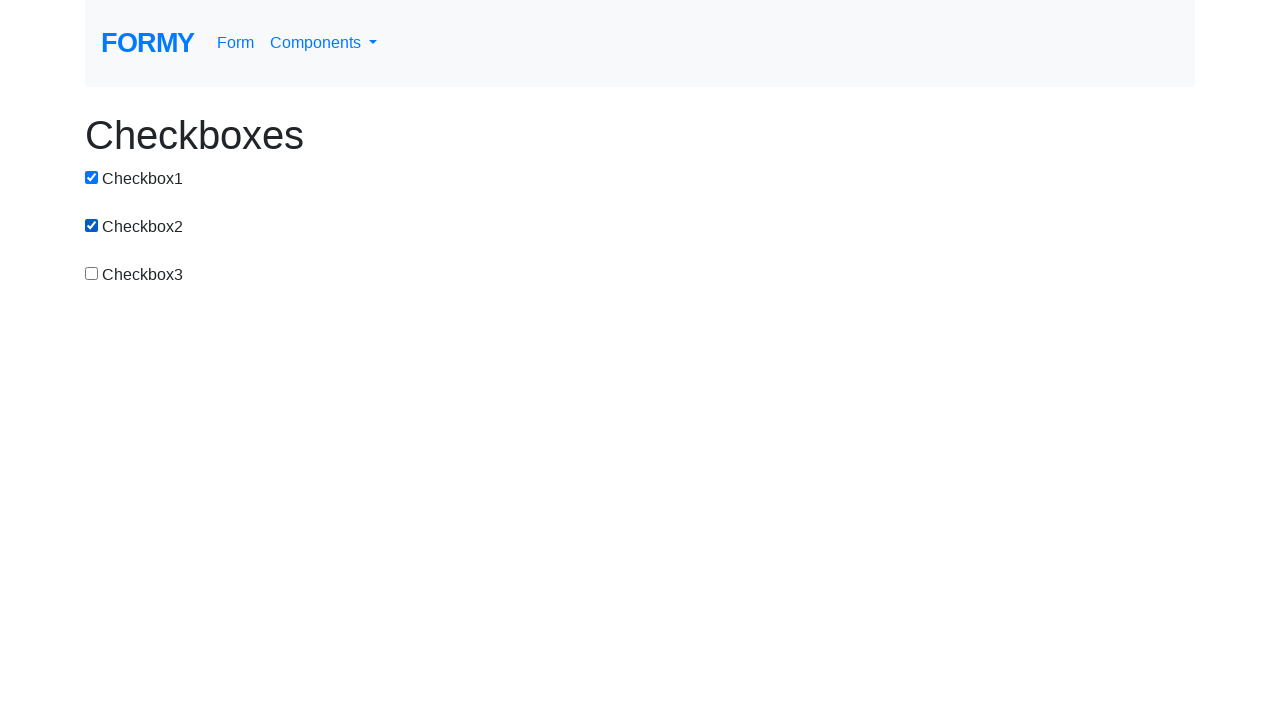

Clicked third checkbox to toggle its state at (92, 273) on #checkbox-3
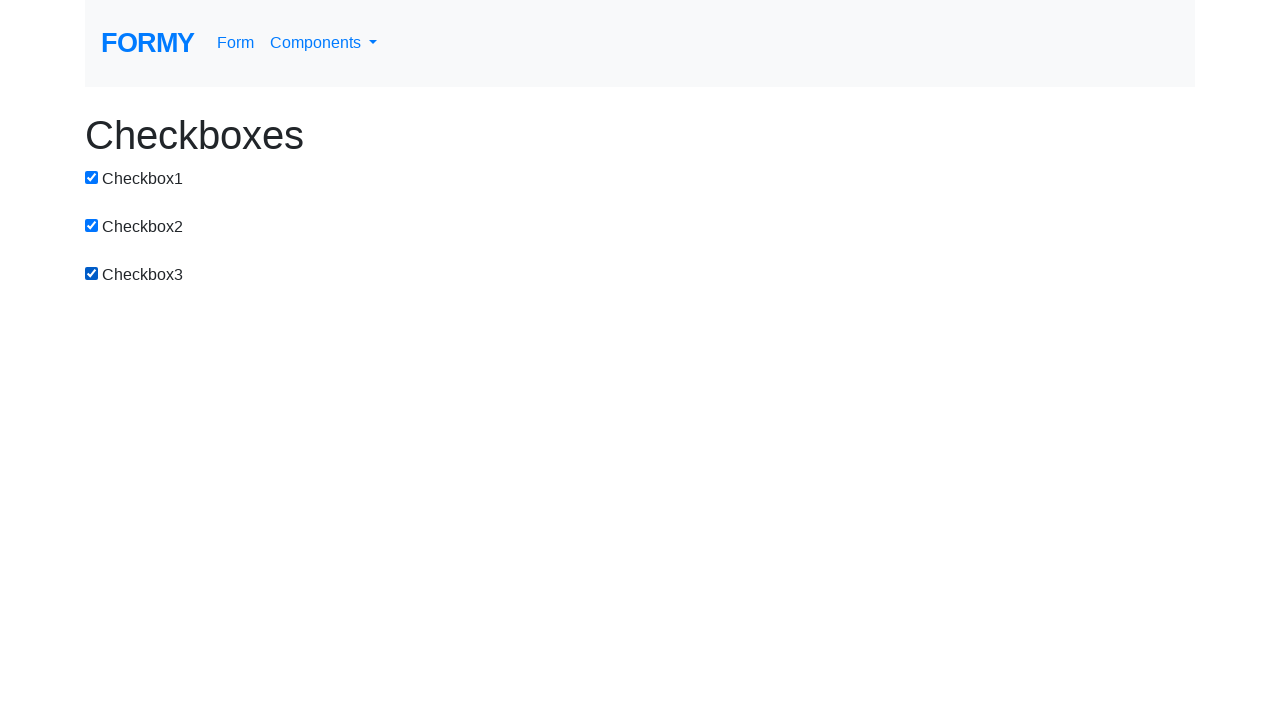

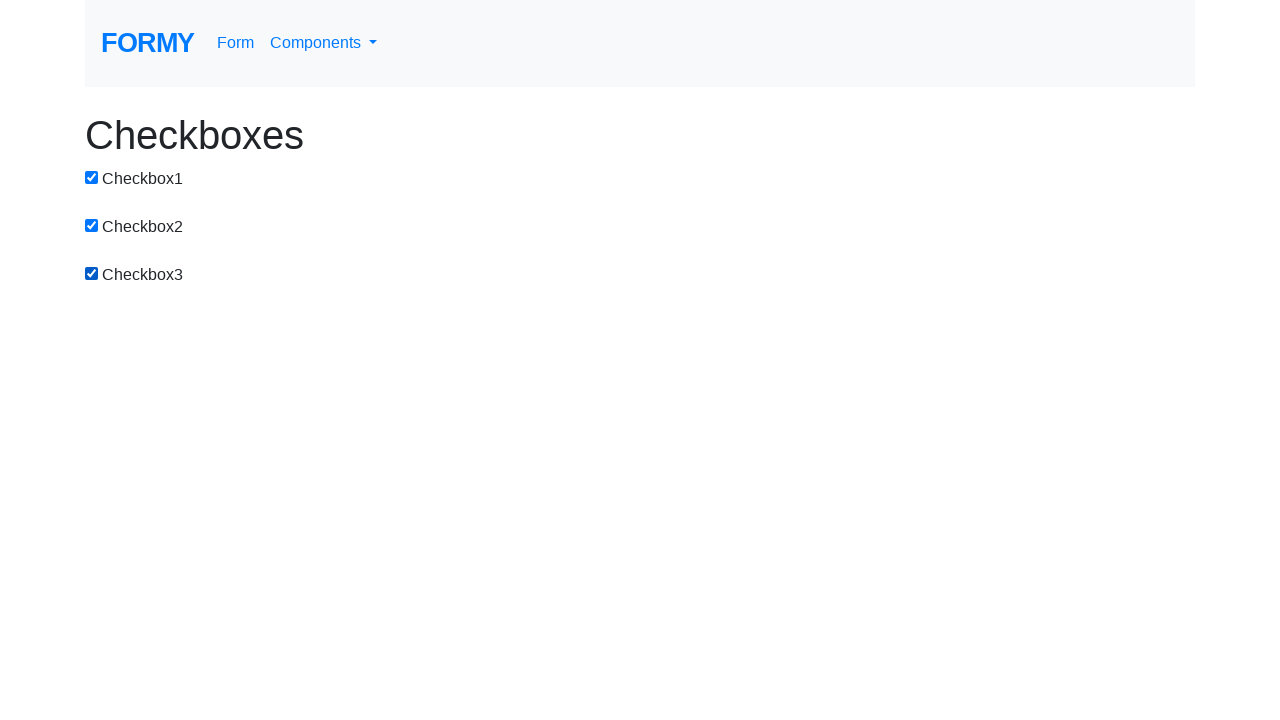